Tests percentage calculator functionality on calculator.net by navigating to the percentage calculator and computing percentages with various input values

Starting URL: http://www.calculator.net/

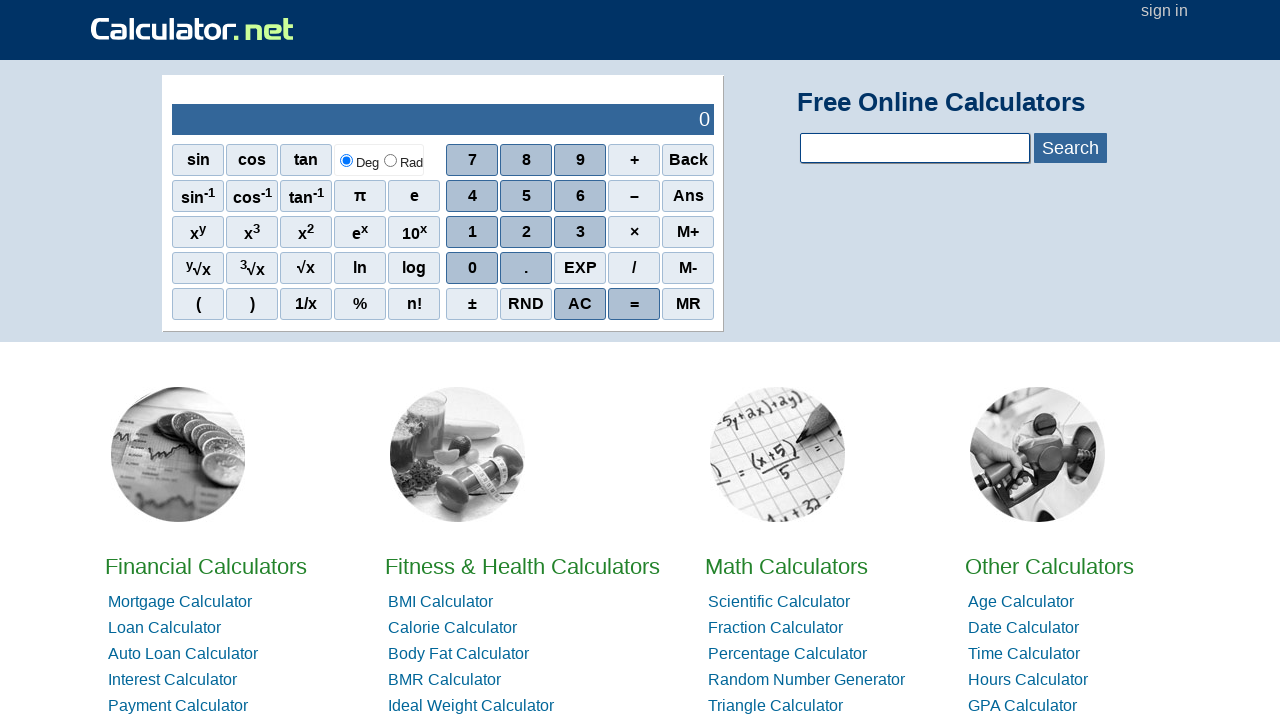

Navigated to calculator.net homepage
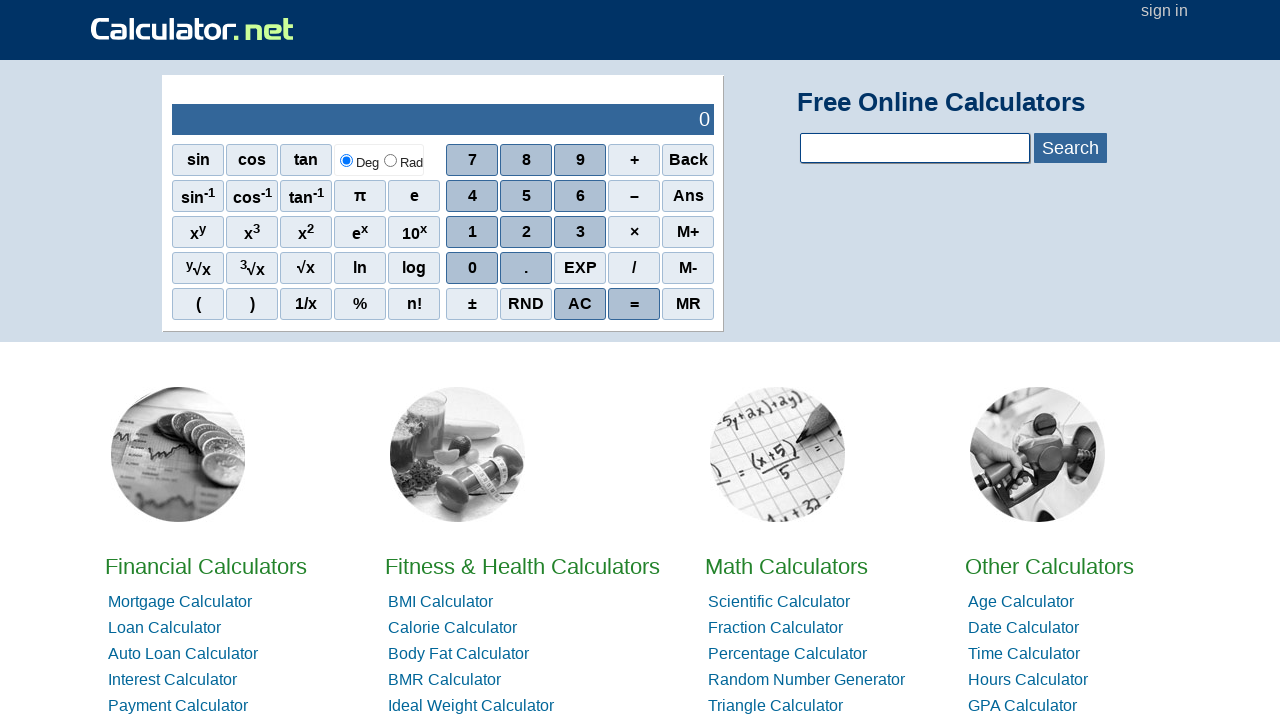

Clicked on Math Calculators section at (786, 566) on xpath=//*[@id="homelistwrap"]/div[3]/div[2]/a
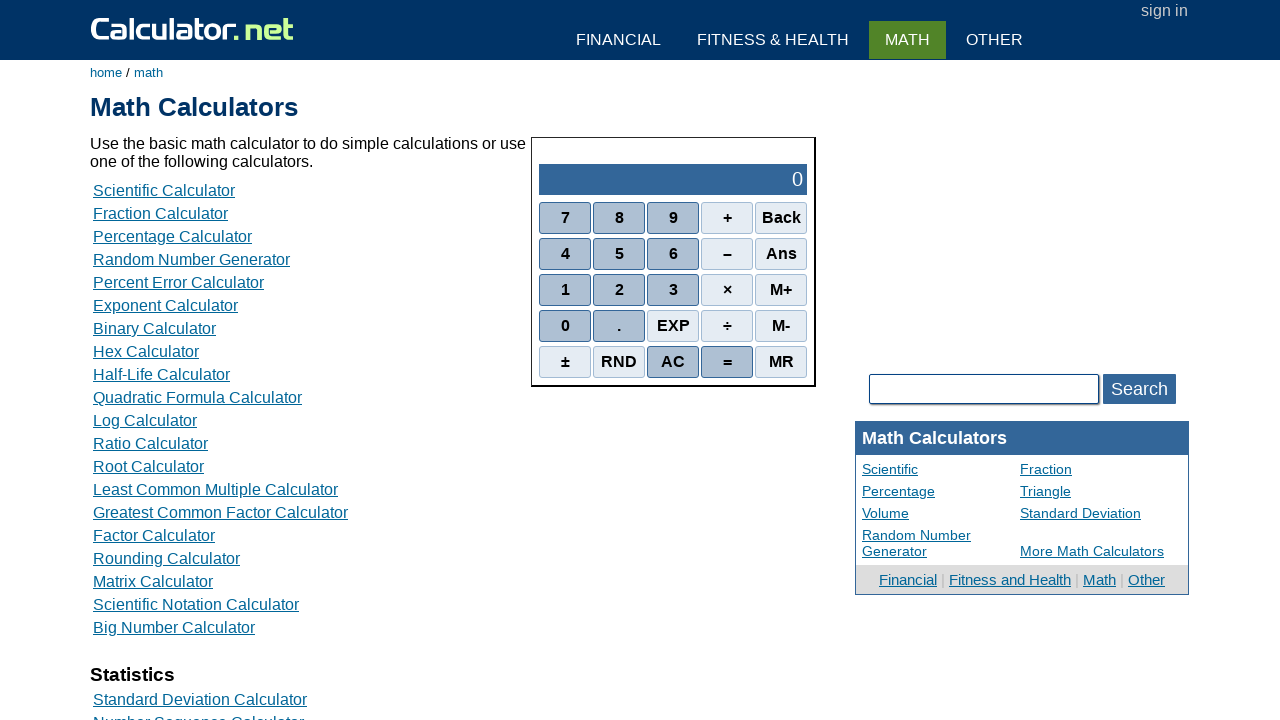

Clicked on Percentage Calculator at (172, 236) on xpath=//*[@id="content"]/table[2]/tbody/tr/td/div[3]/a
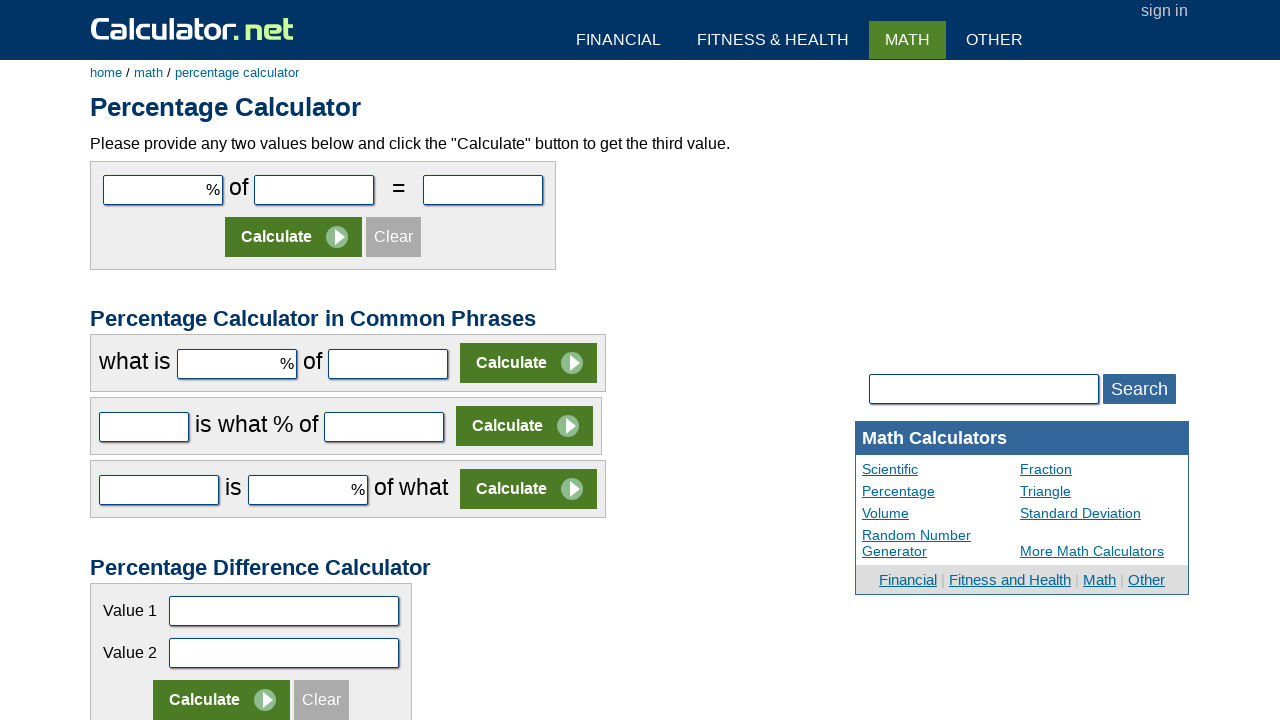

Filled first percentage field with '-10' on #cpar1
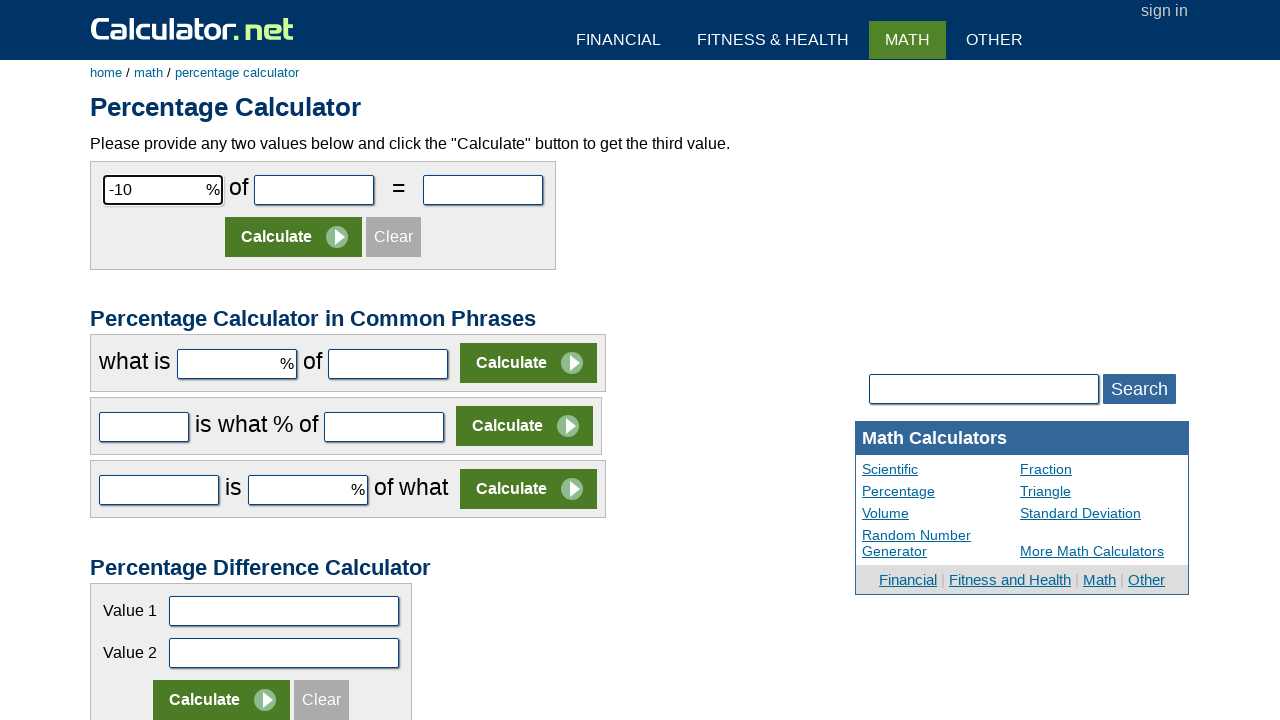

Filled second percentage field with '20' on #cpar2
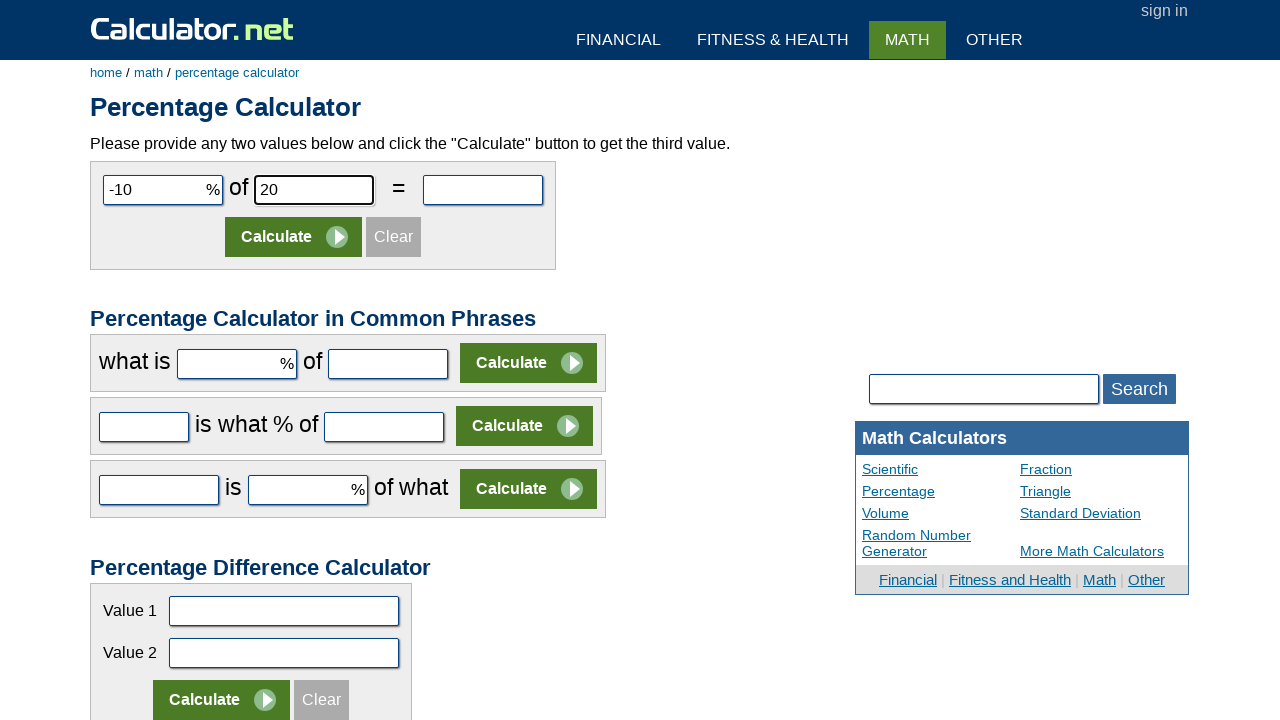

Clicked calculate button at (294, 237) on xpath=//*[@id="content"]/form[1]/table/tbody/tr[2]/td/input[2]
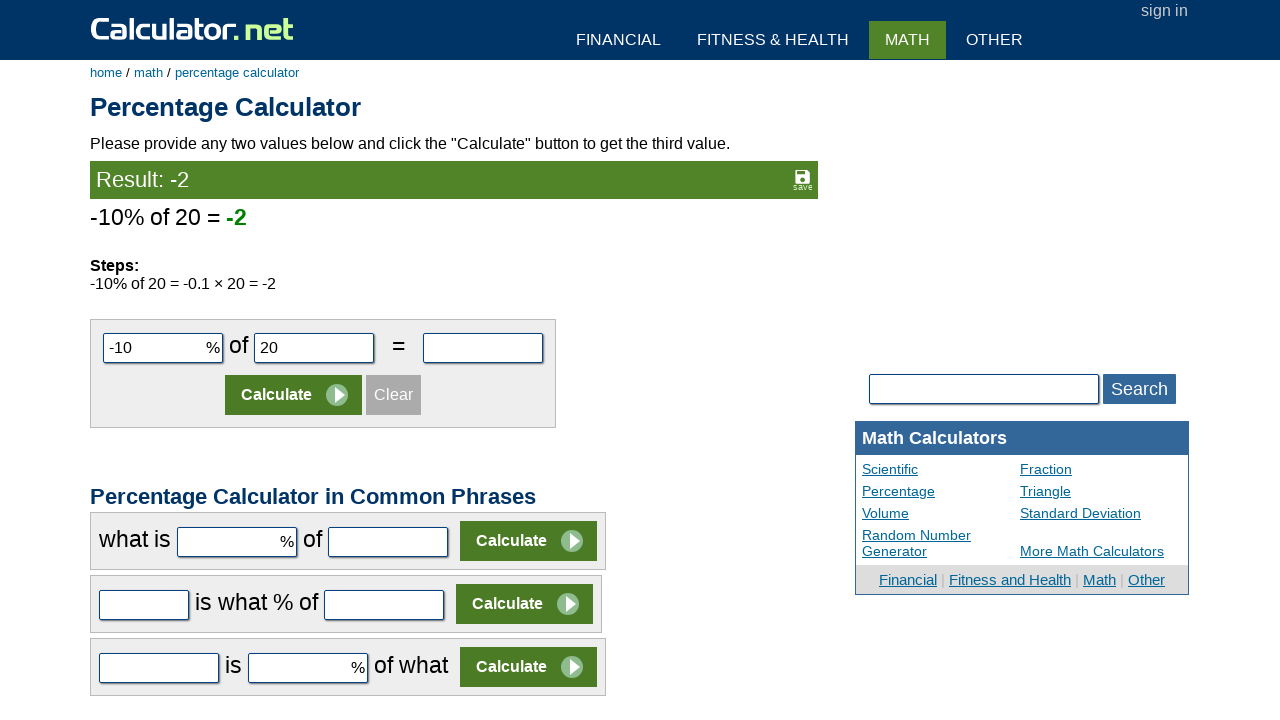

Percentage calculation result loaded
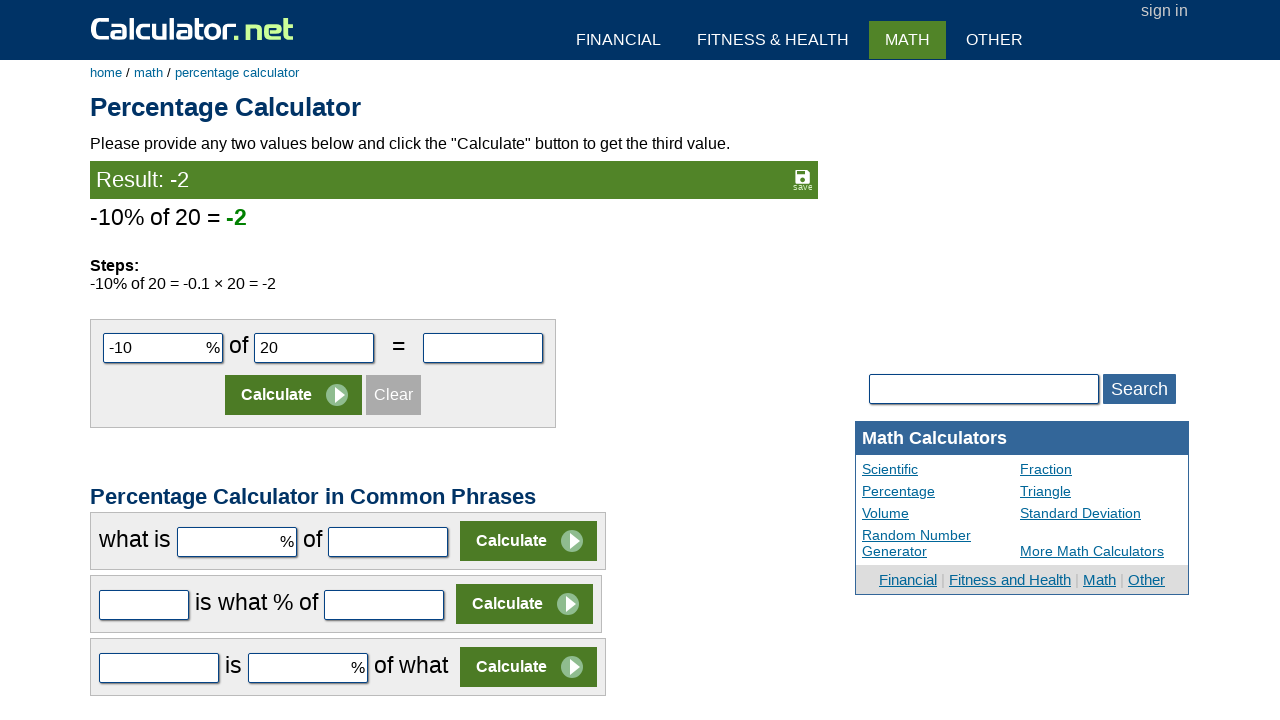

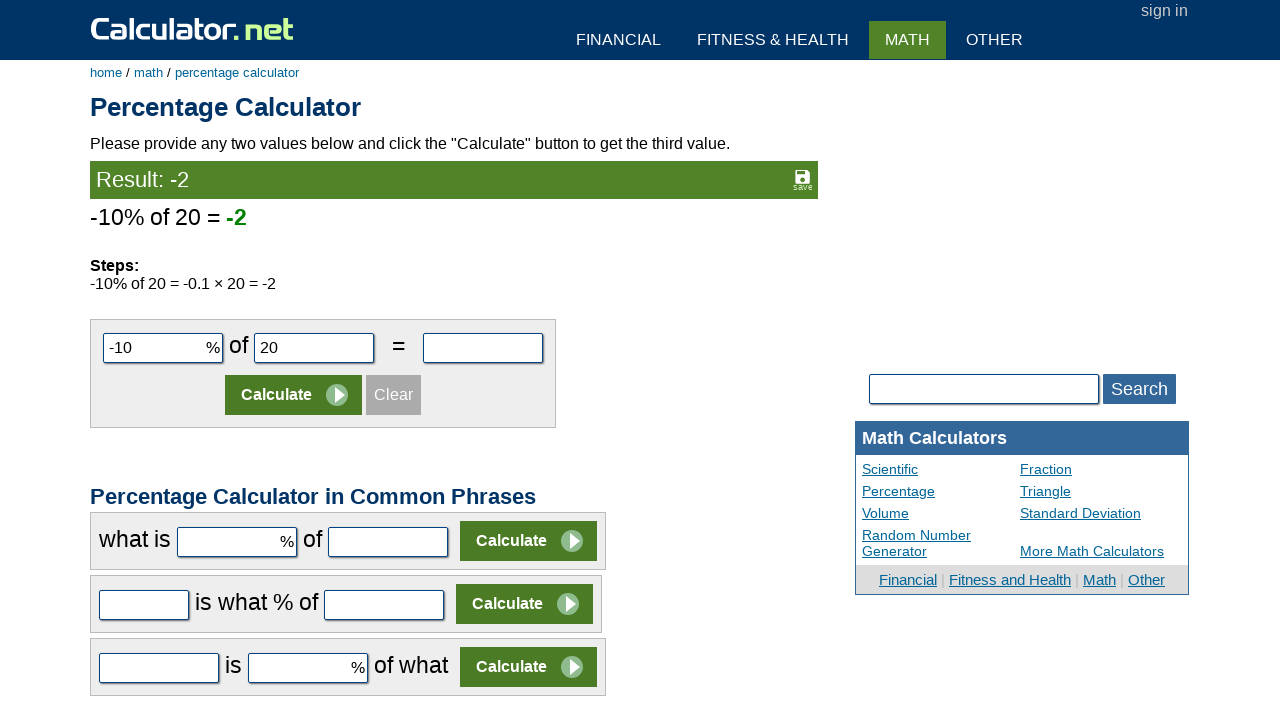